Tests that the browser back button works correctly with filter navigation

Starting URL: https://demo.playwright.dev/todomvc

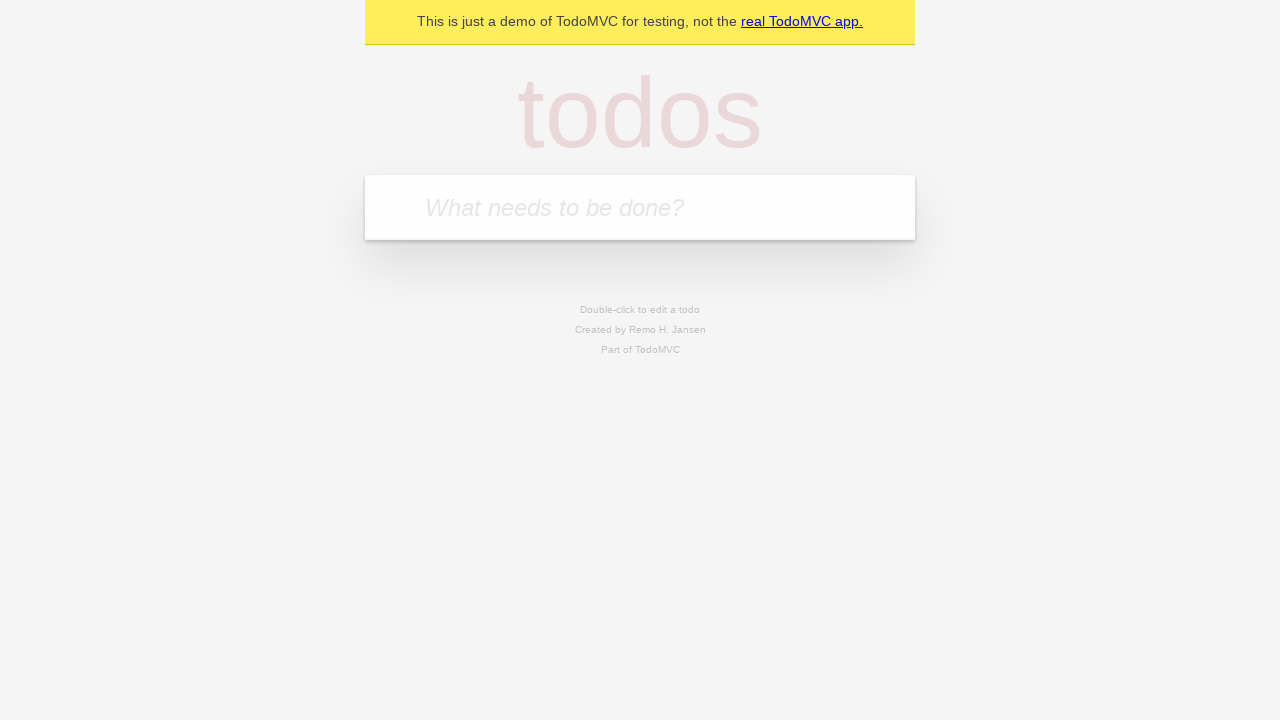

Filled todo input with 'buy some cheese' on internal:attr=[placeholder="What needs to be done?"i]
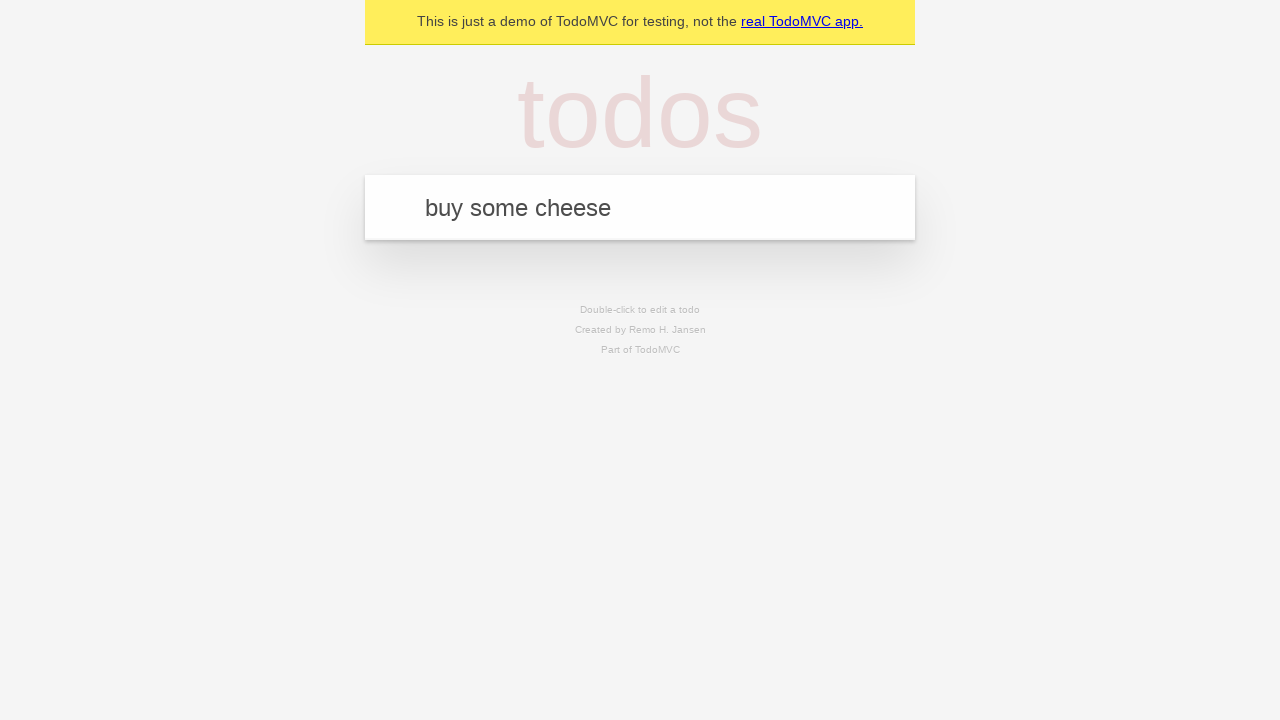

Pressed Enter to add first todo on internal:attr=[placeholder="What needs to be done?"i]
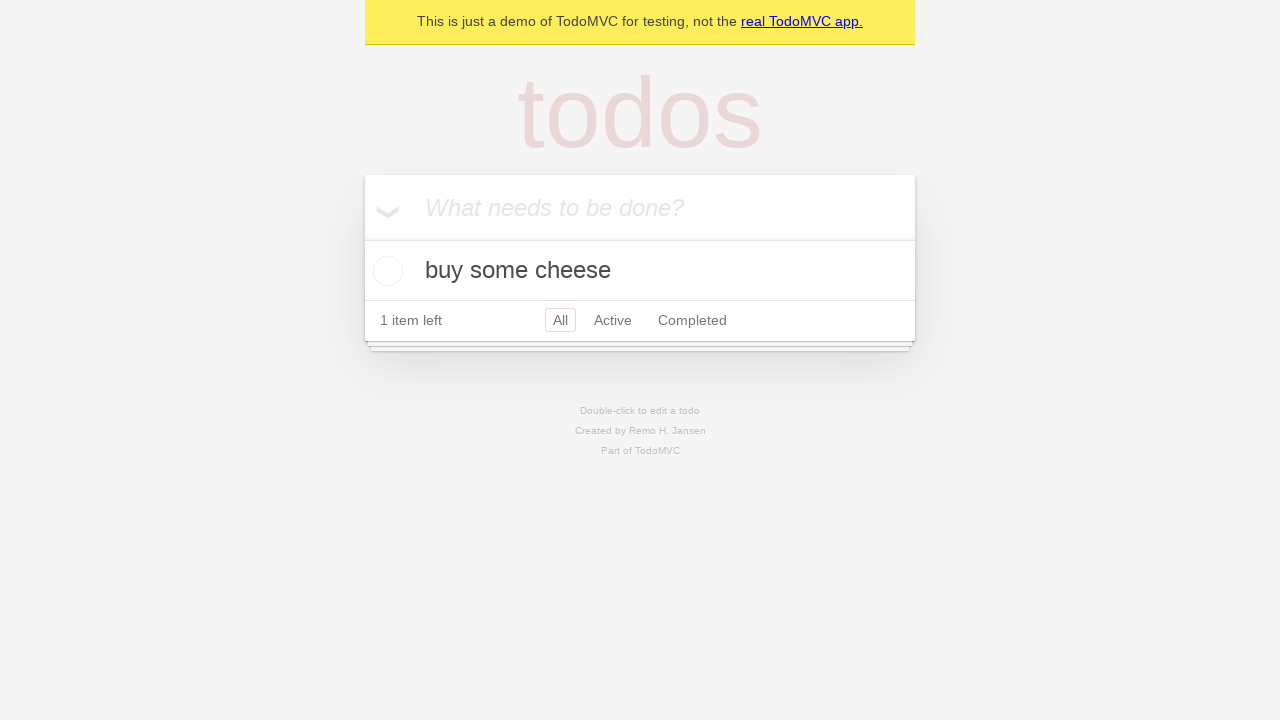

Filled todo input with 'feed the cat' on internal:attr=[placeholder="What needs to be done?"i]
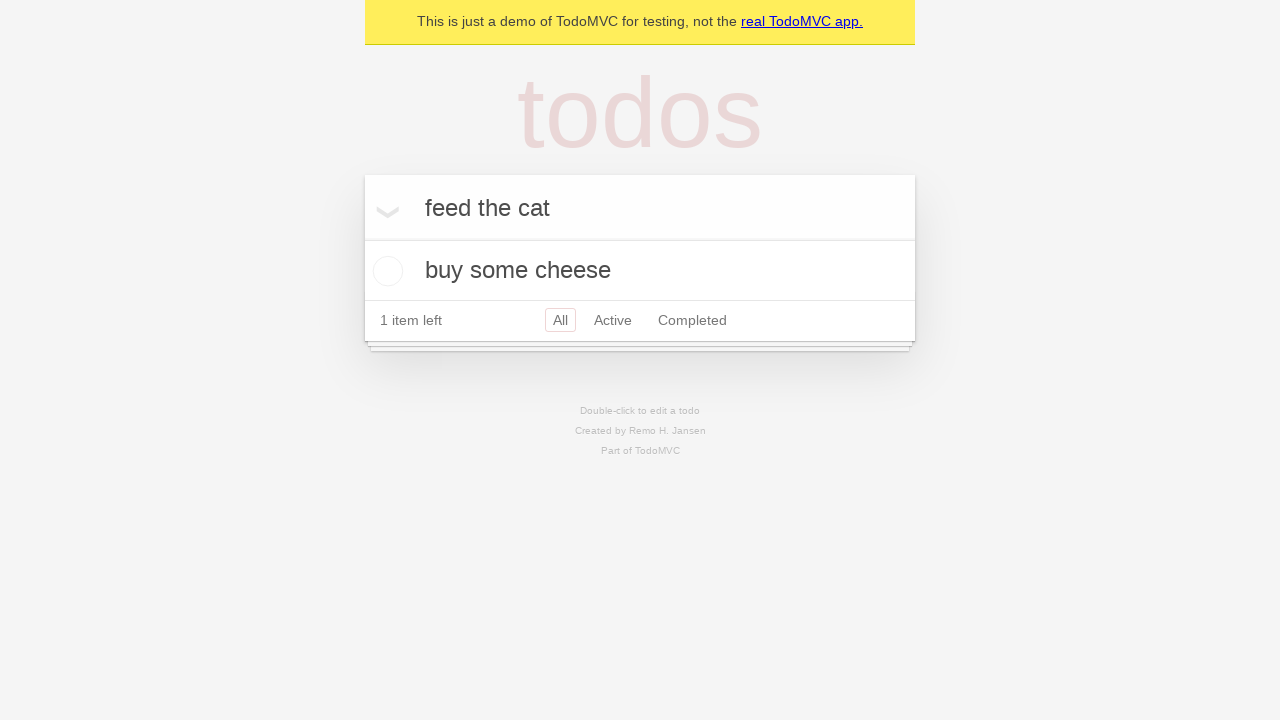

Pressed Enter to add second todo on internal:attr=[placeholder="What needs to be done?"i]
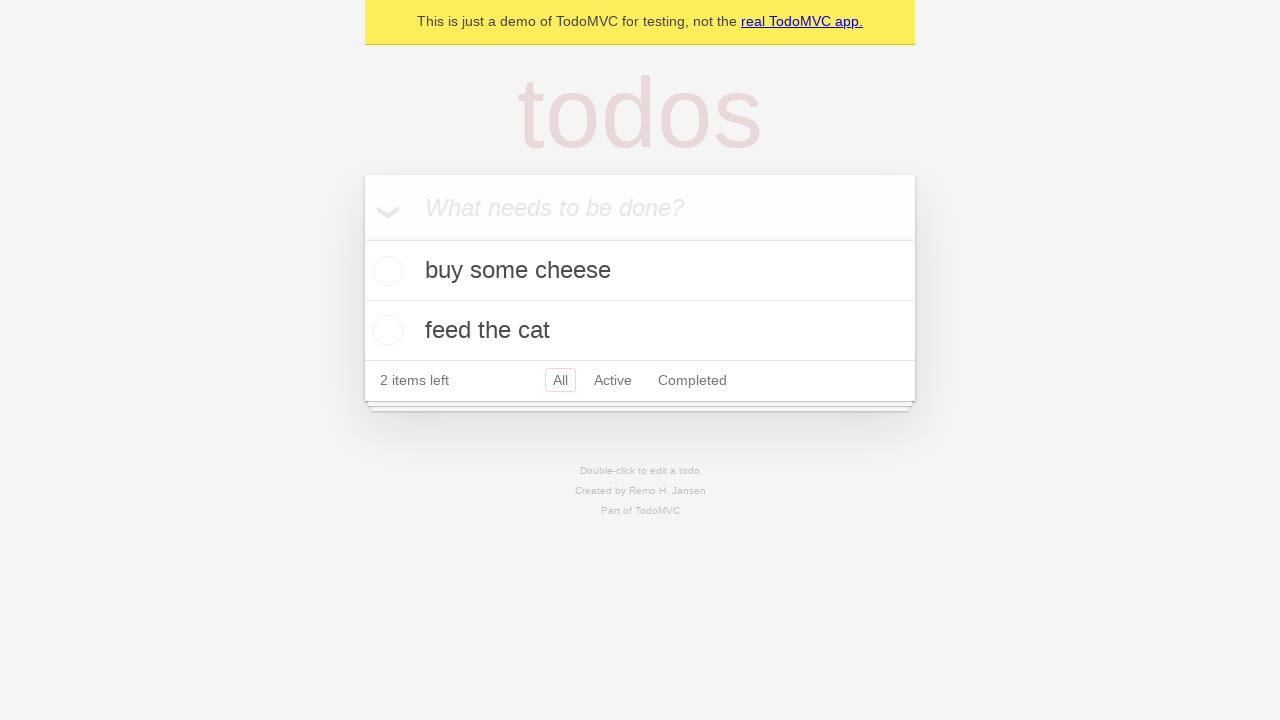

Filled todo input with 'book a doctors appointment' on internal:attr=[placeholder="What needs to be done?"i]
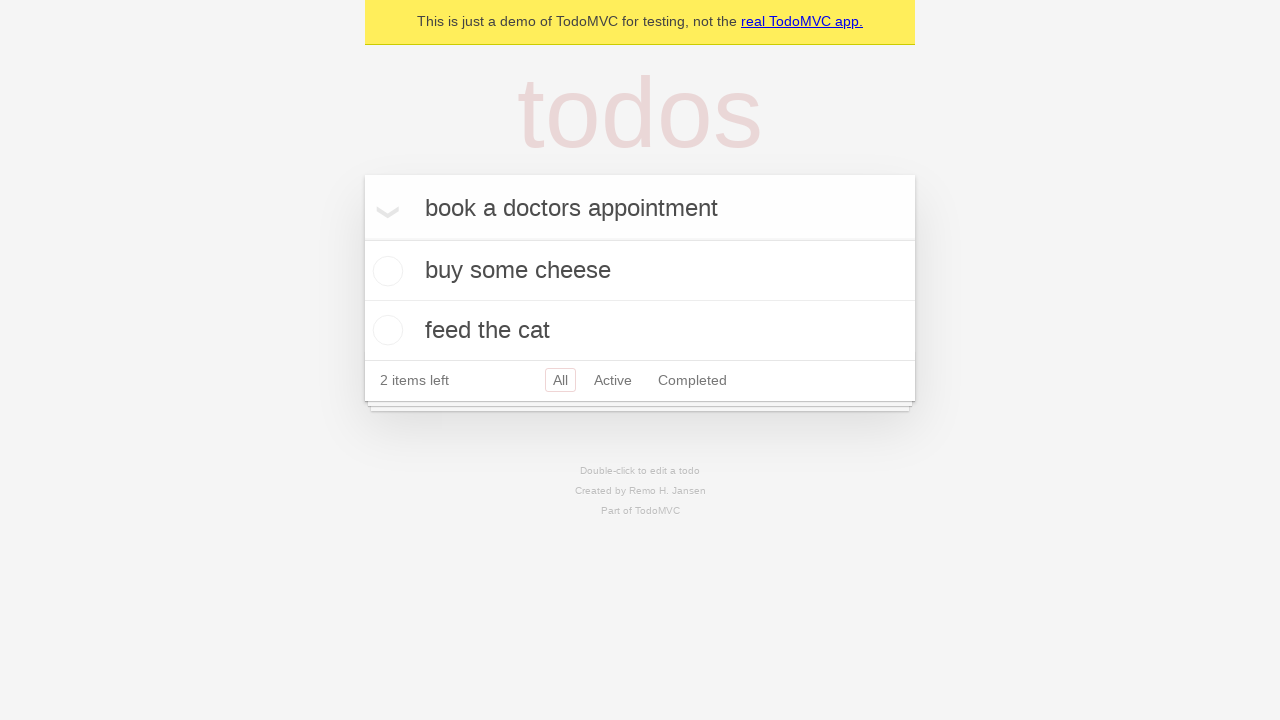

Pressed Enter to add third todo on internal:attr=[placeholder="What needs to be done?"i]
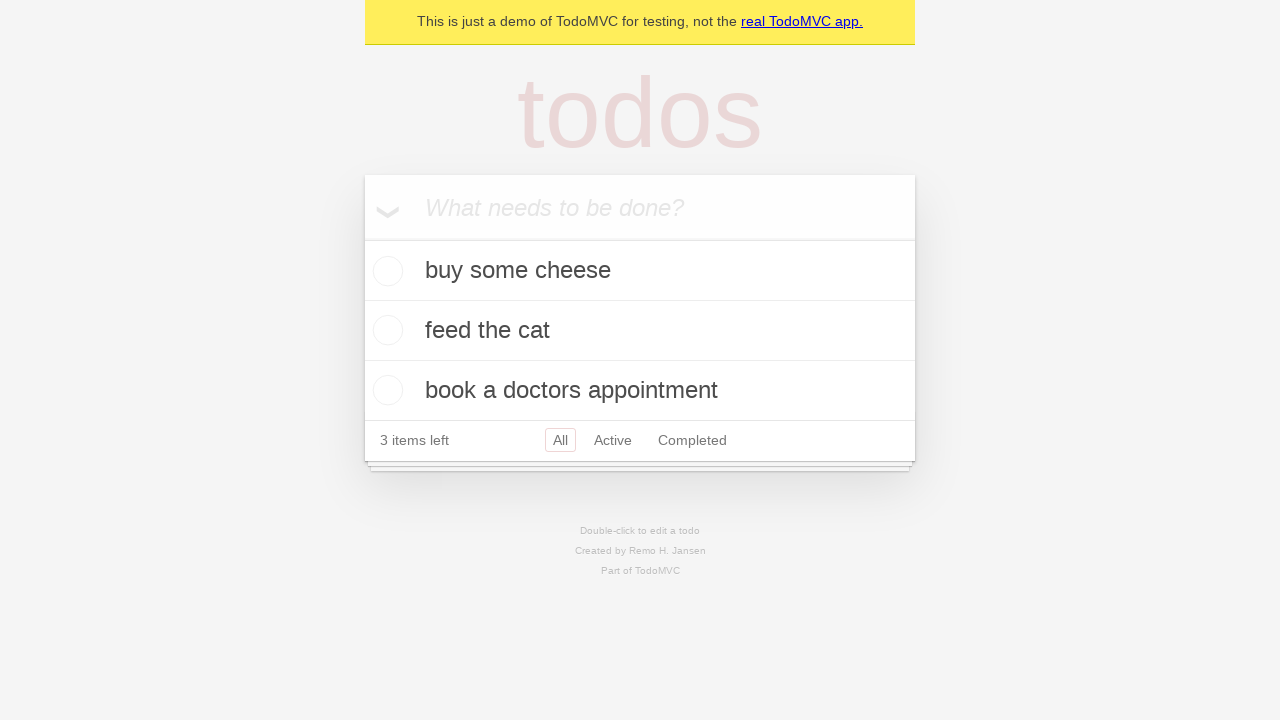

All three todos loaded
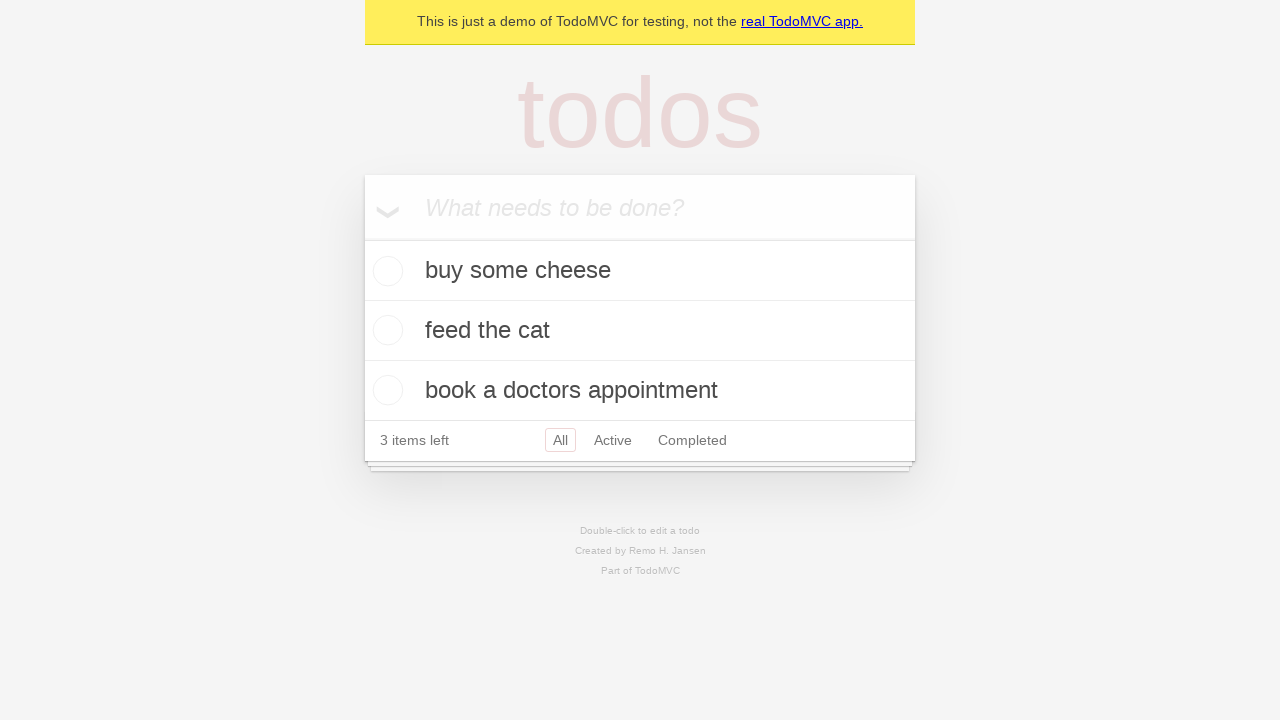

Checked the second todo item 'feed the cat' at (385, 330) on internal:testid=[data-testid="todo-item"s] >> nth=1 >> internal:role=checkbox
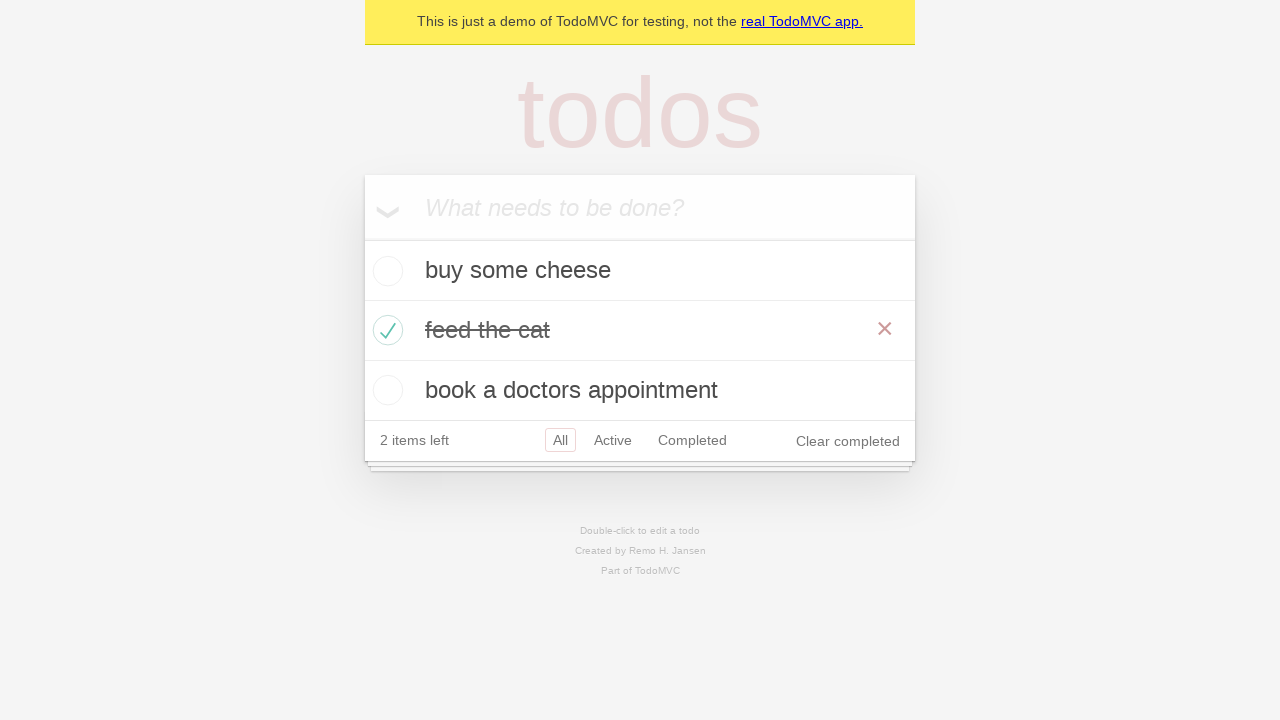

Clicked 'All' filter to show all todos at (560, 440) on internal:role=link[name="All"i]
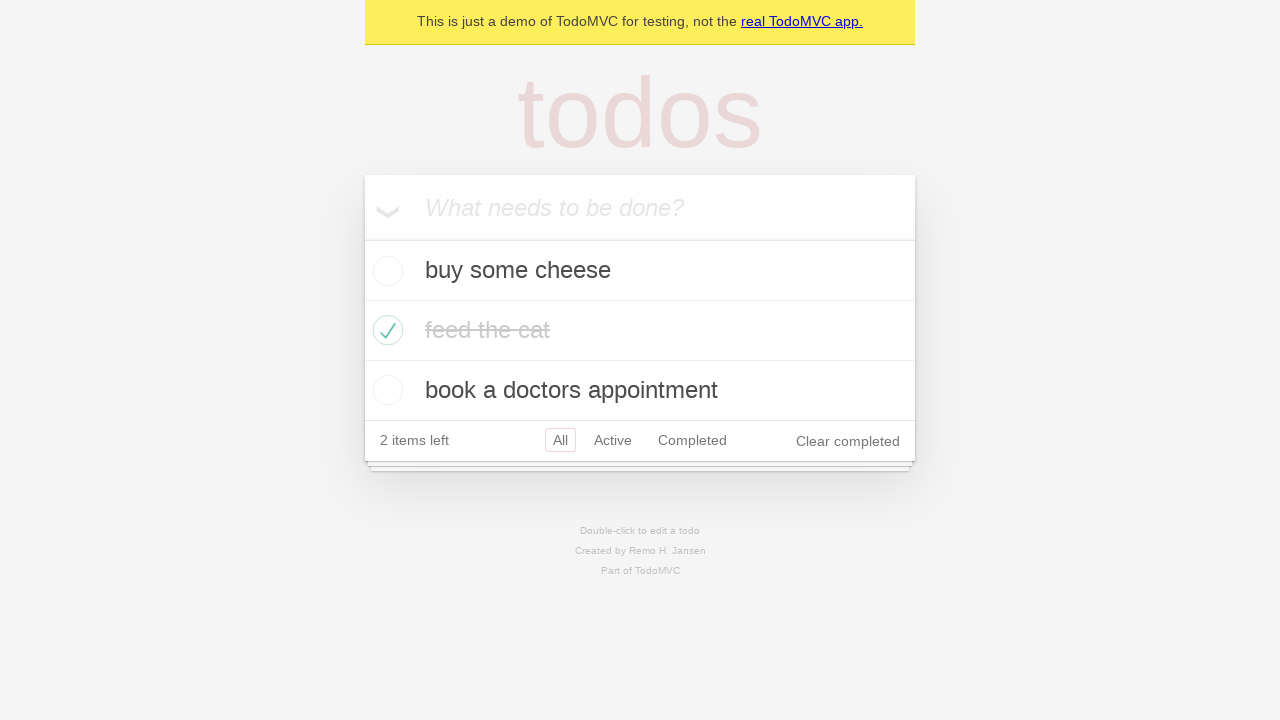

Clicked 'Active' filter to show only active todos at (613, 440) on internal:role=link[name="Active"i]
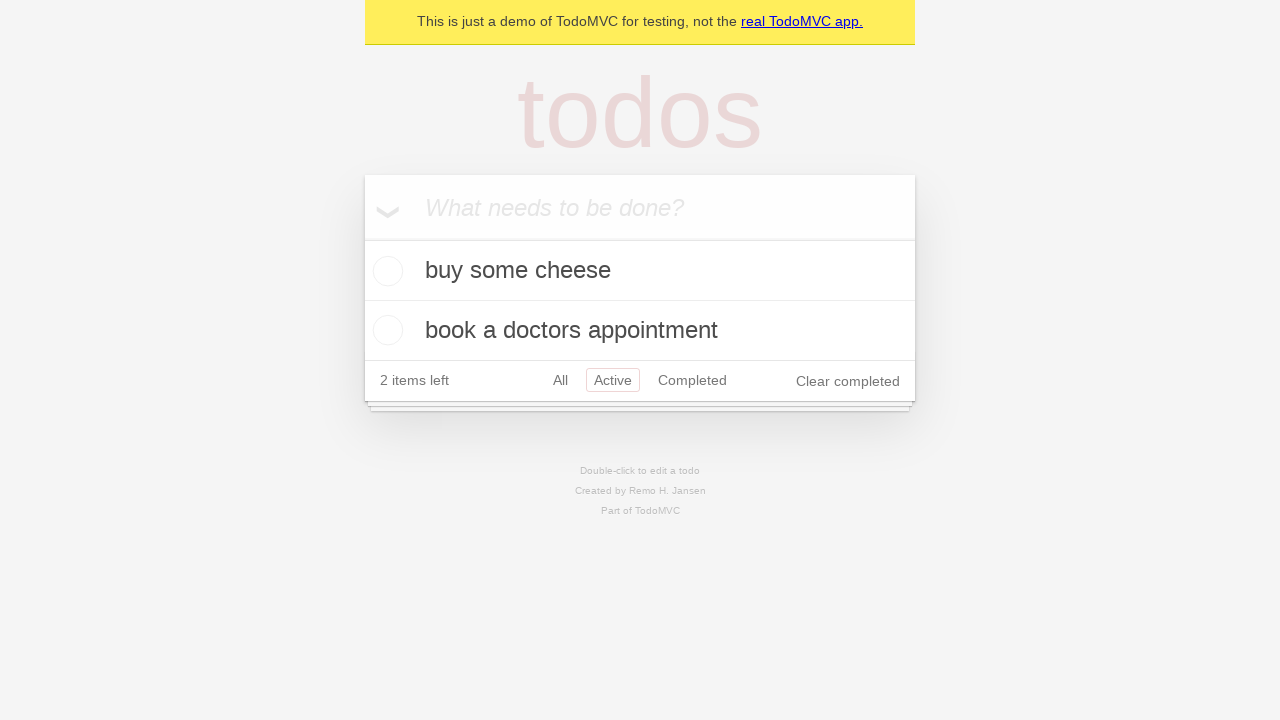

Clicked 'Completed' filter to show only completed todos at (692, 380) on internal:role=link[name="Completed"i]
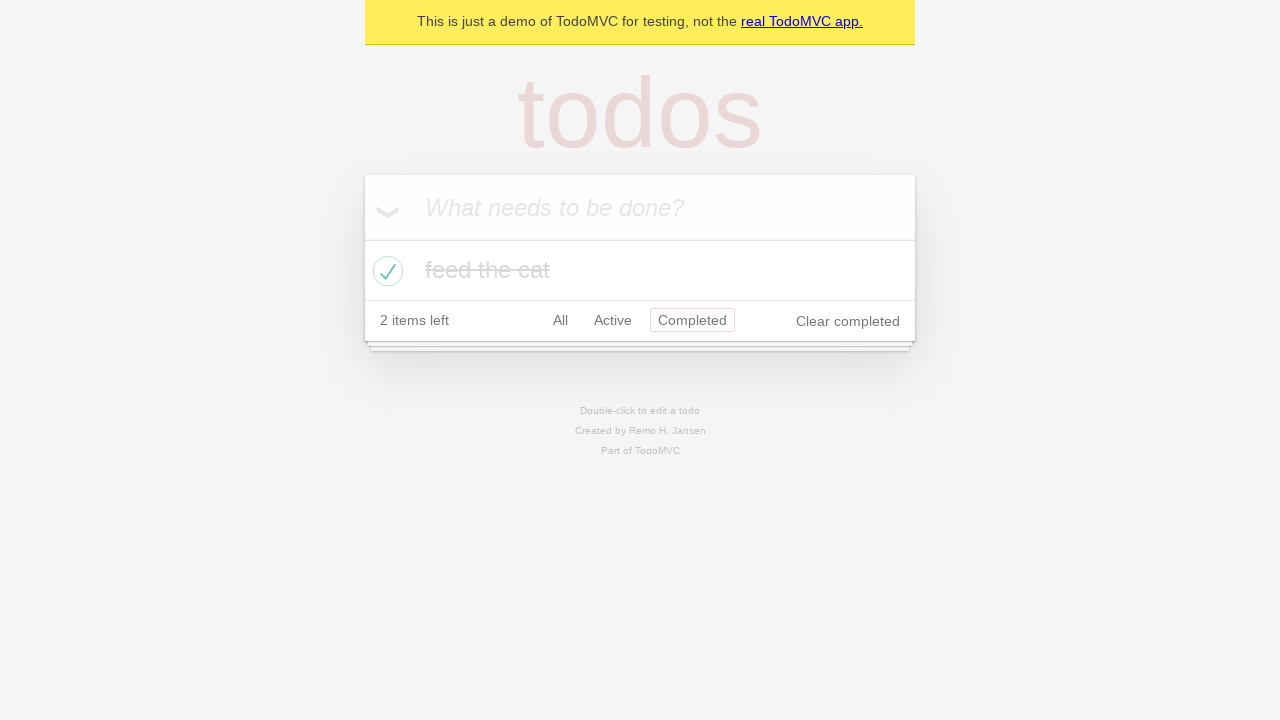

Navigated back once using browser back button
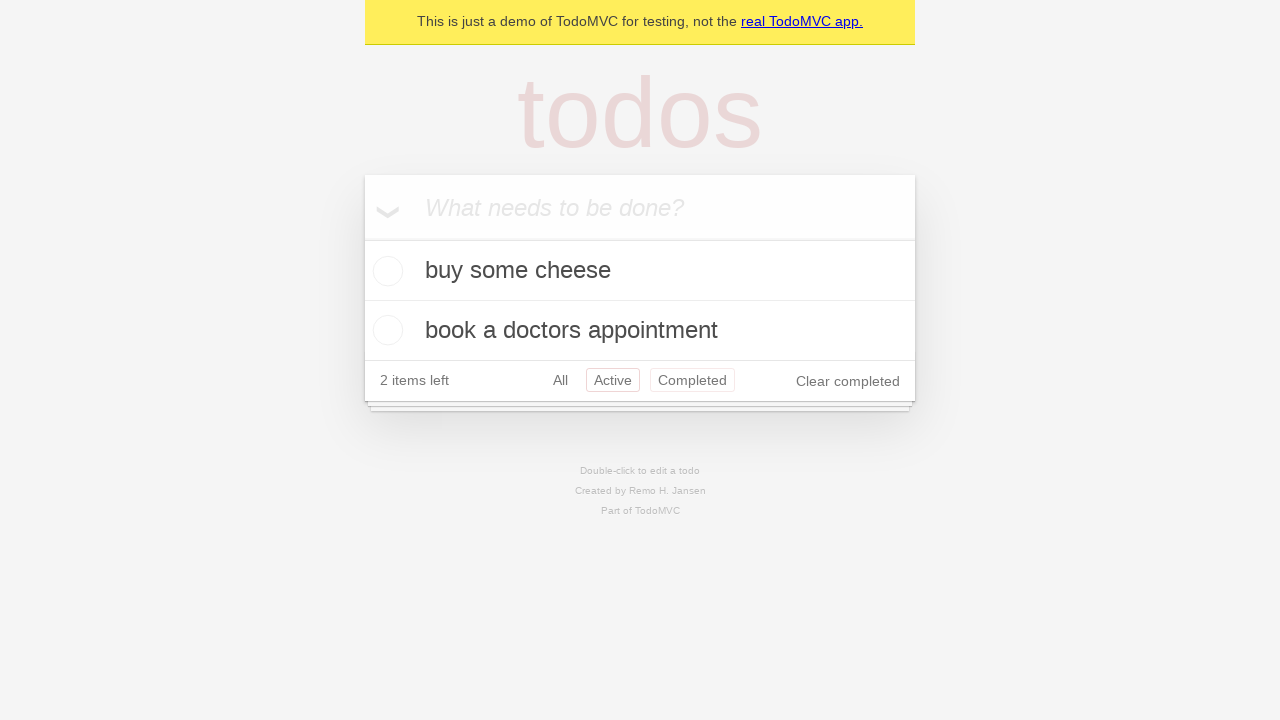

Navigated back twice using browser back button, should return to 'All' filter
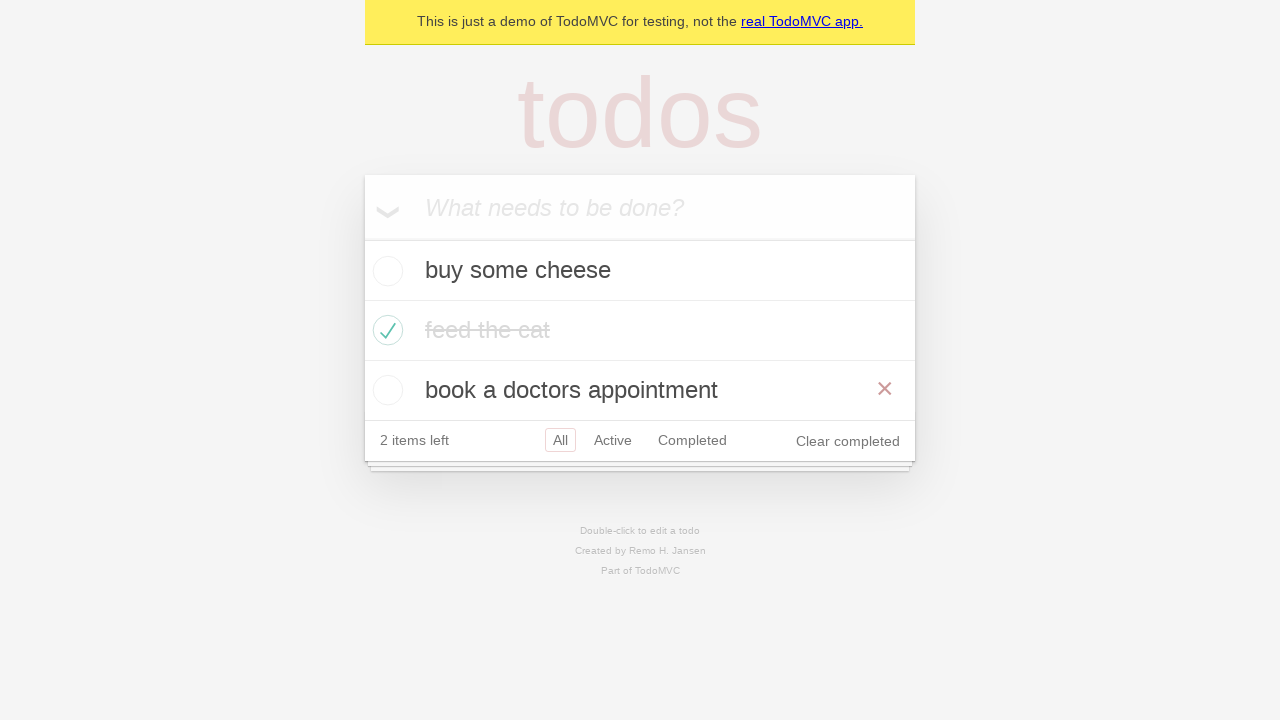

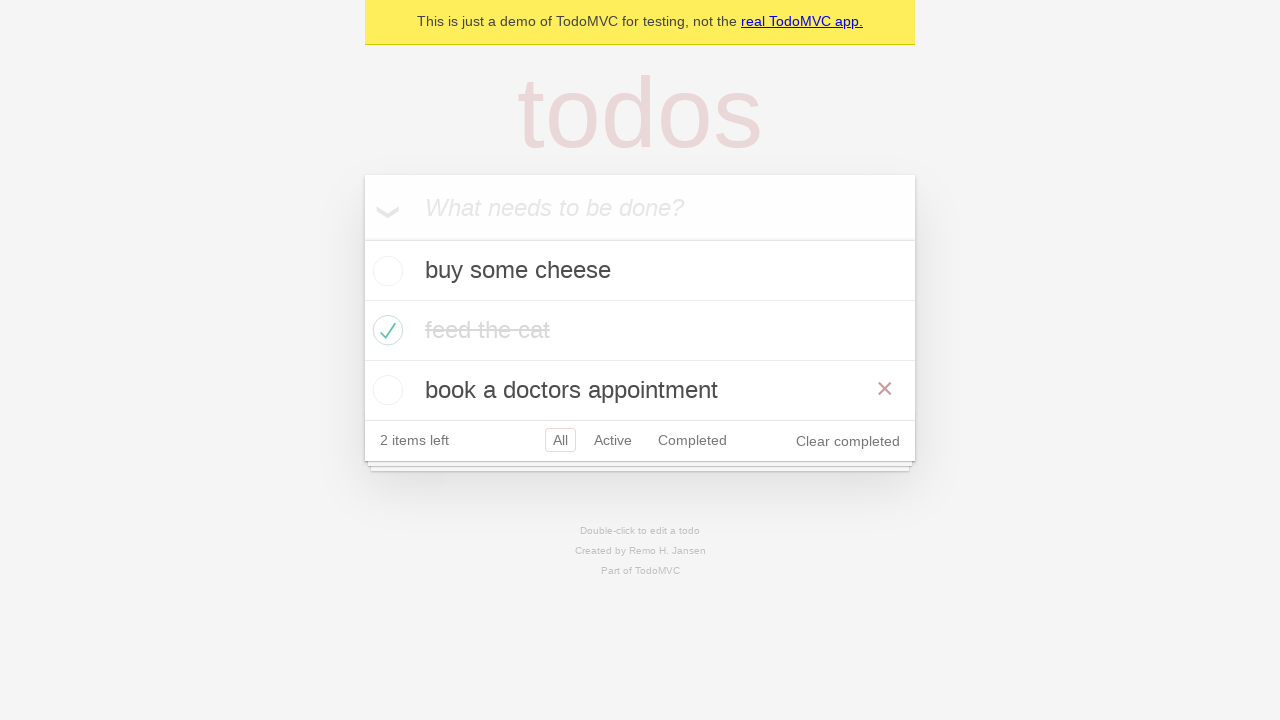